Tests adding elements by navigating to Add/Remove Elements page and clicking the Add Element button

Starting URL: https://the-internet.herokuapp.com/

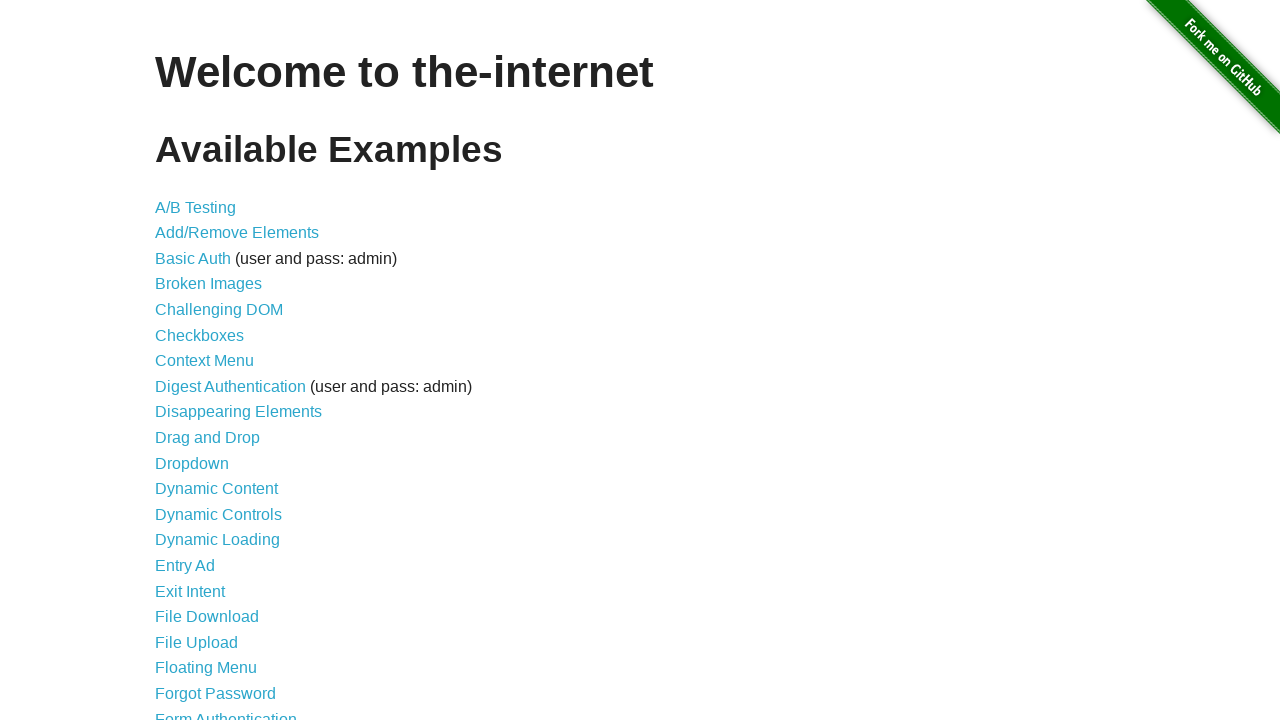

Clicked on Add/Remove Elements link at (237, 233) on xpath=//a[text()='Add/Remove Elements']
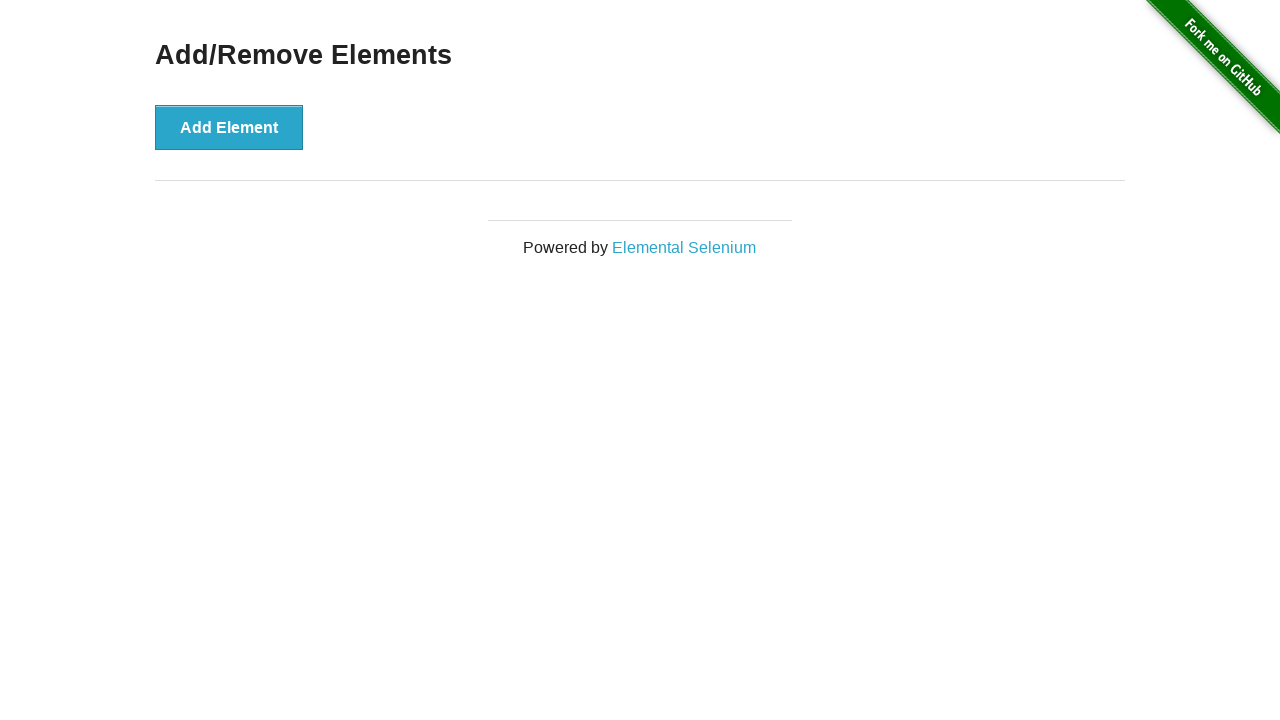

Verified no elements exist initially
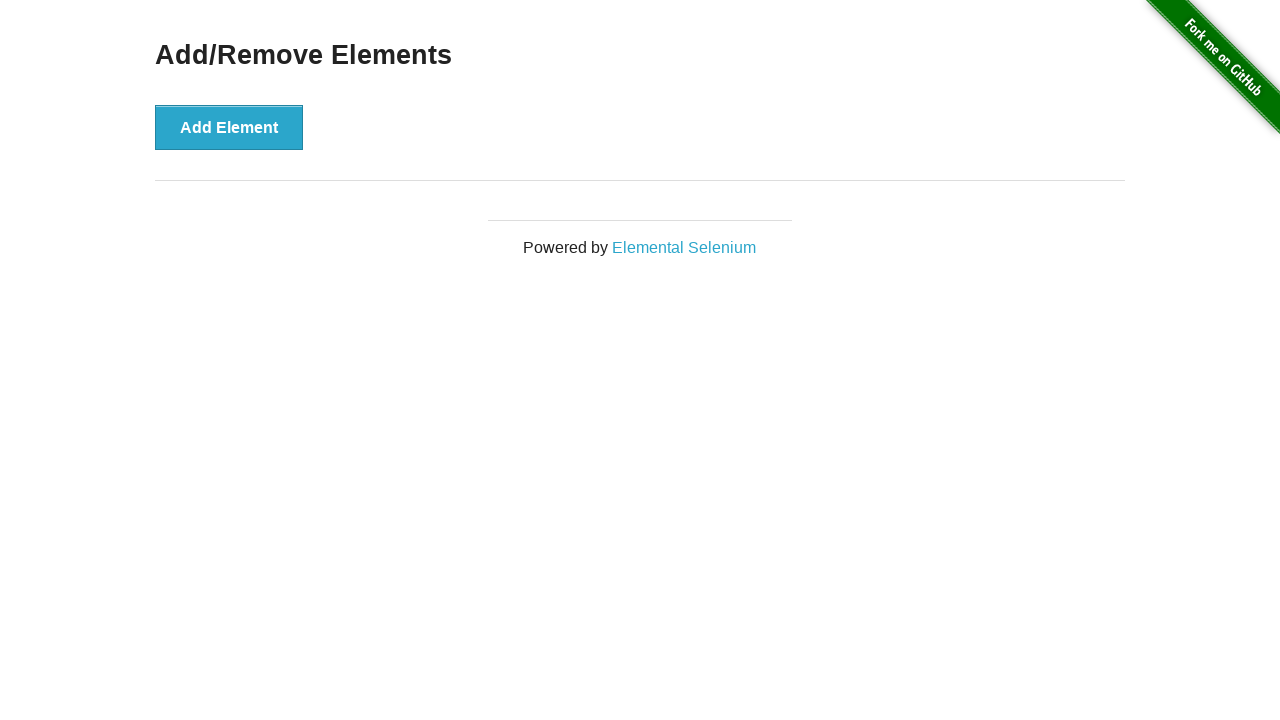

Clicked Add Element button at (229, 127) on xpath=//button[text()='Add Element']
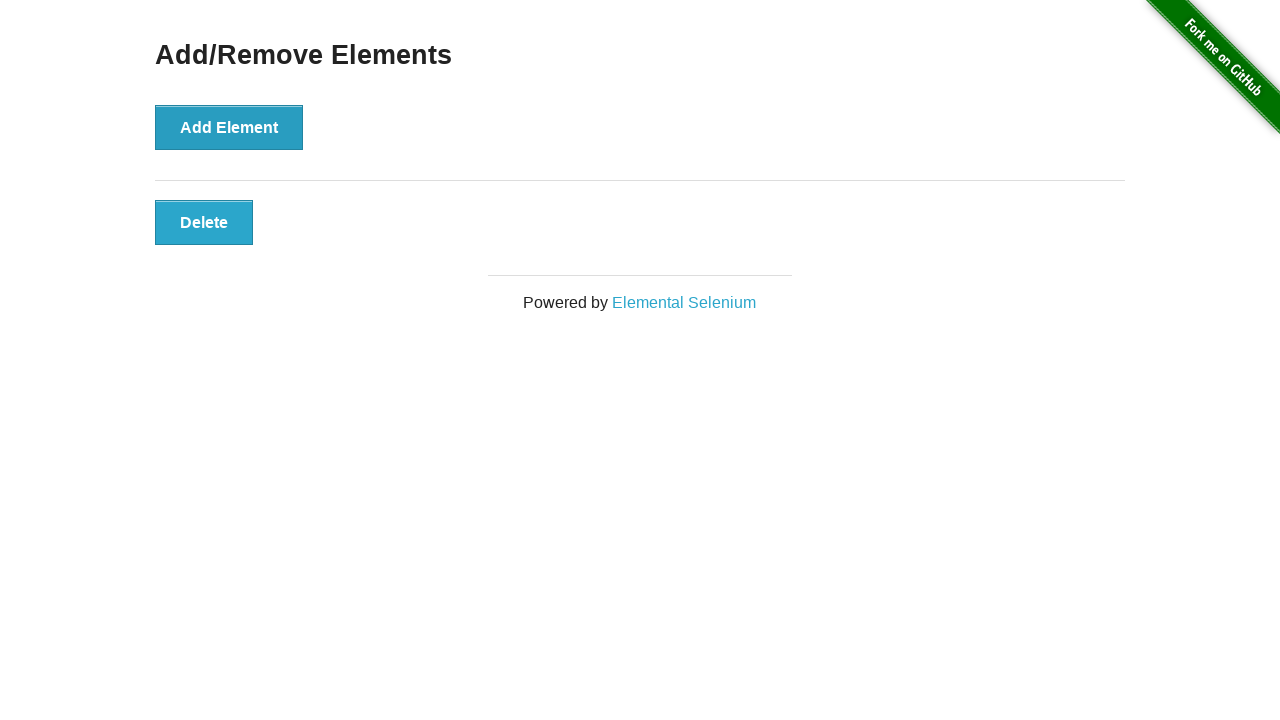

Verified one element was added
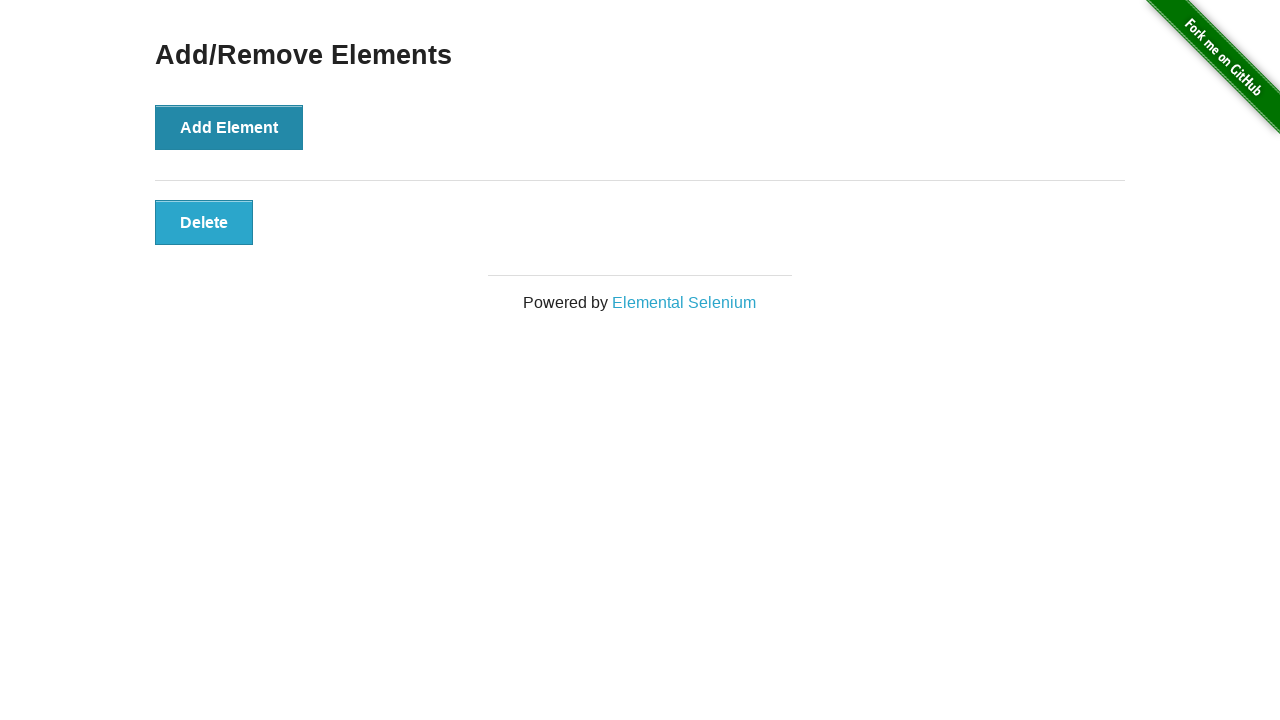

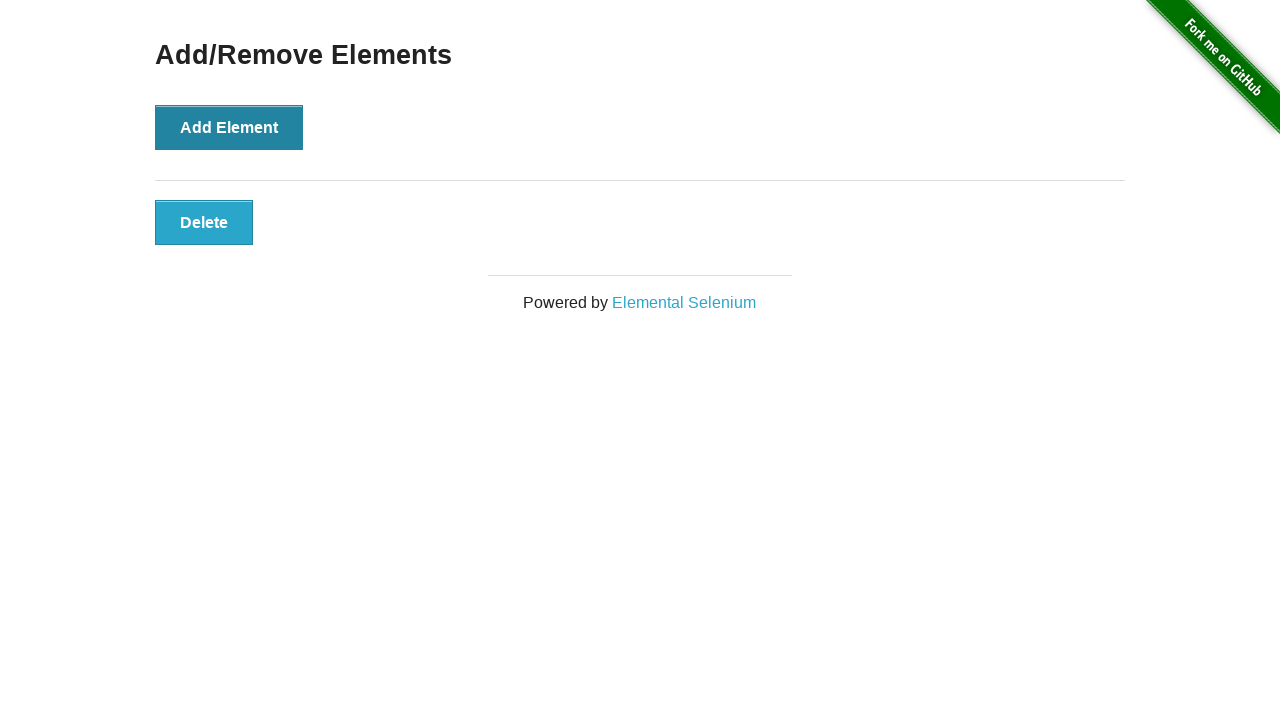